Navigates to testotomasyonu.com and verifies the URL contains "testotomasyonu"

Starting URL: https://www.testotomasyonu.com/

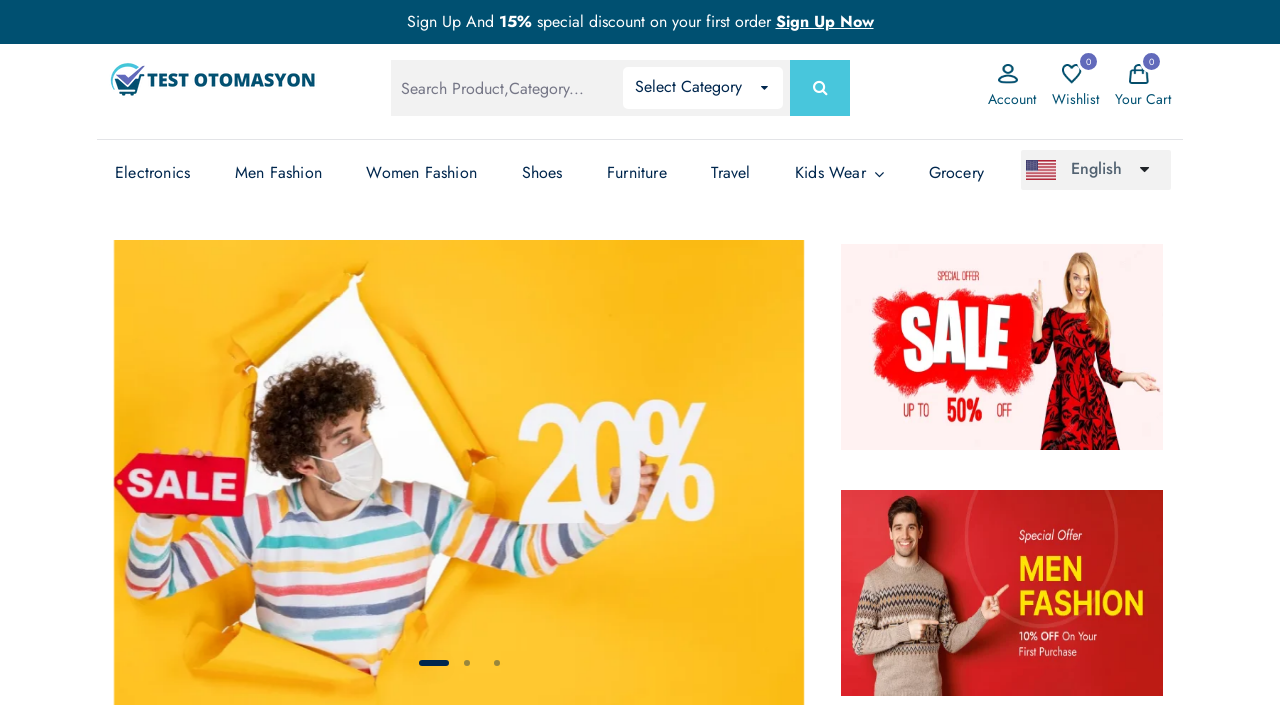

Navigated to https://www.testotomasyonu.com/
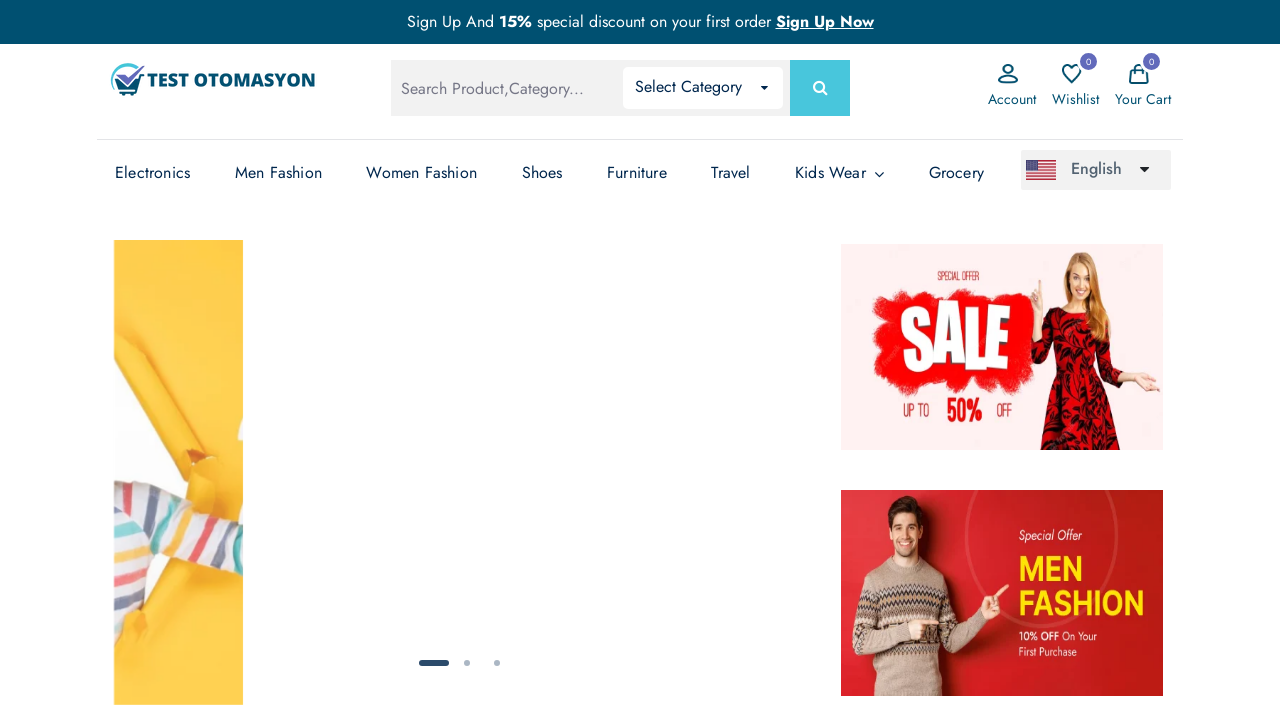

Verified that URL contains 'testotomasyonu'
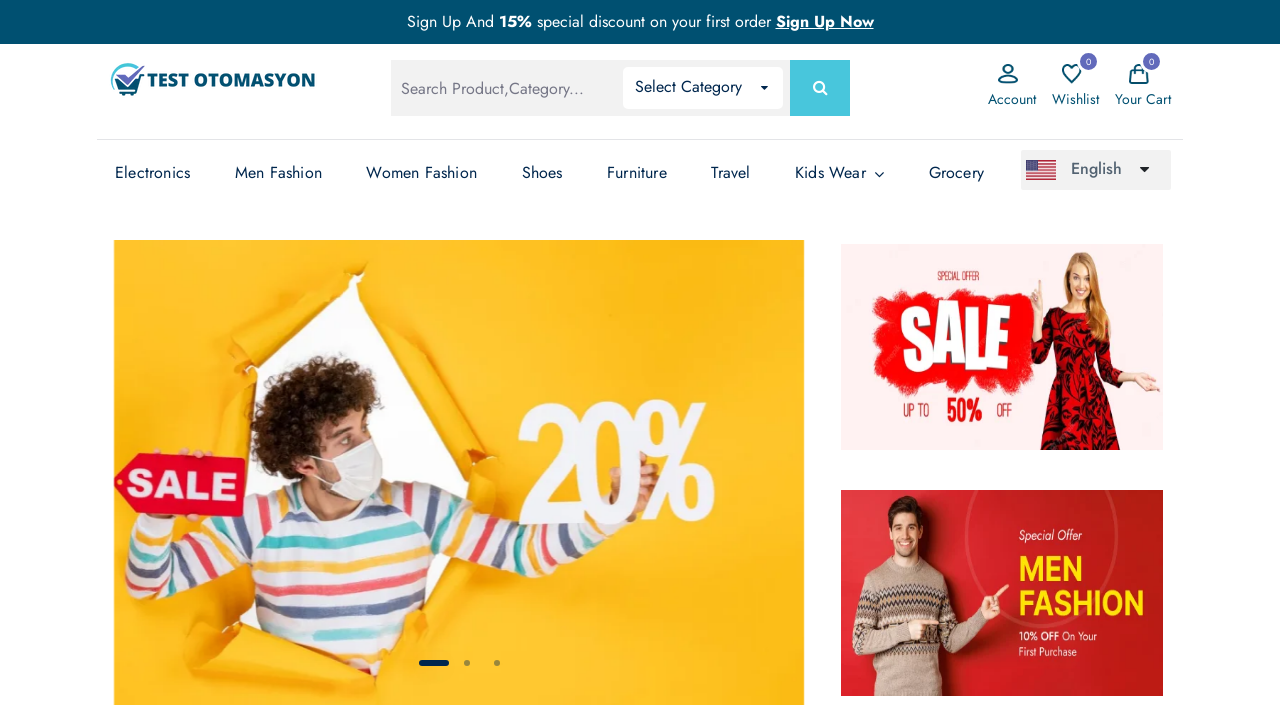

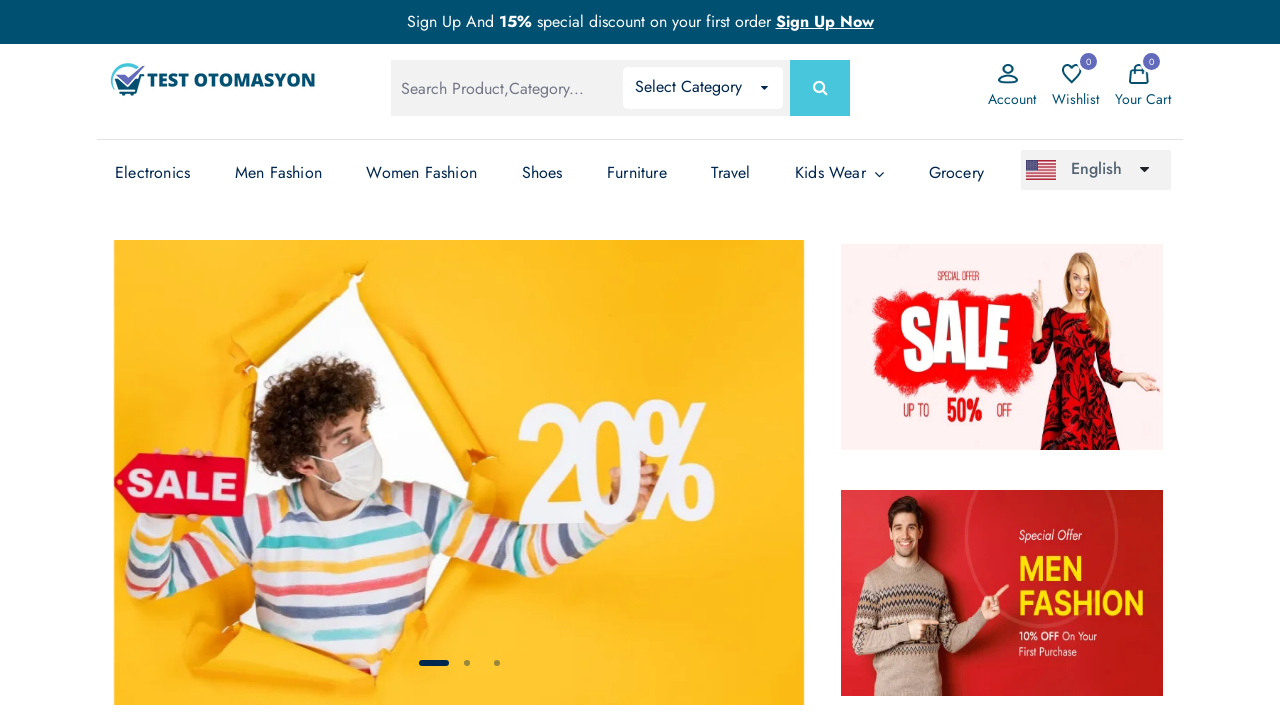